Tests jQuery UI custom dropdown by selecting a number from the dropdown menu and verifying the selection

Starting URL: https://jqueryui.com/resources/demos/selectmenu/default.html

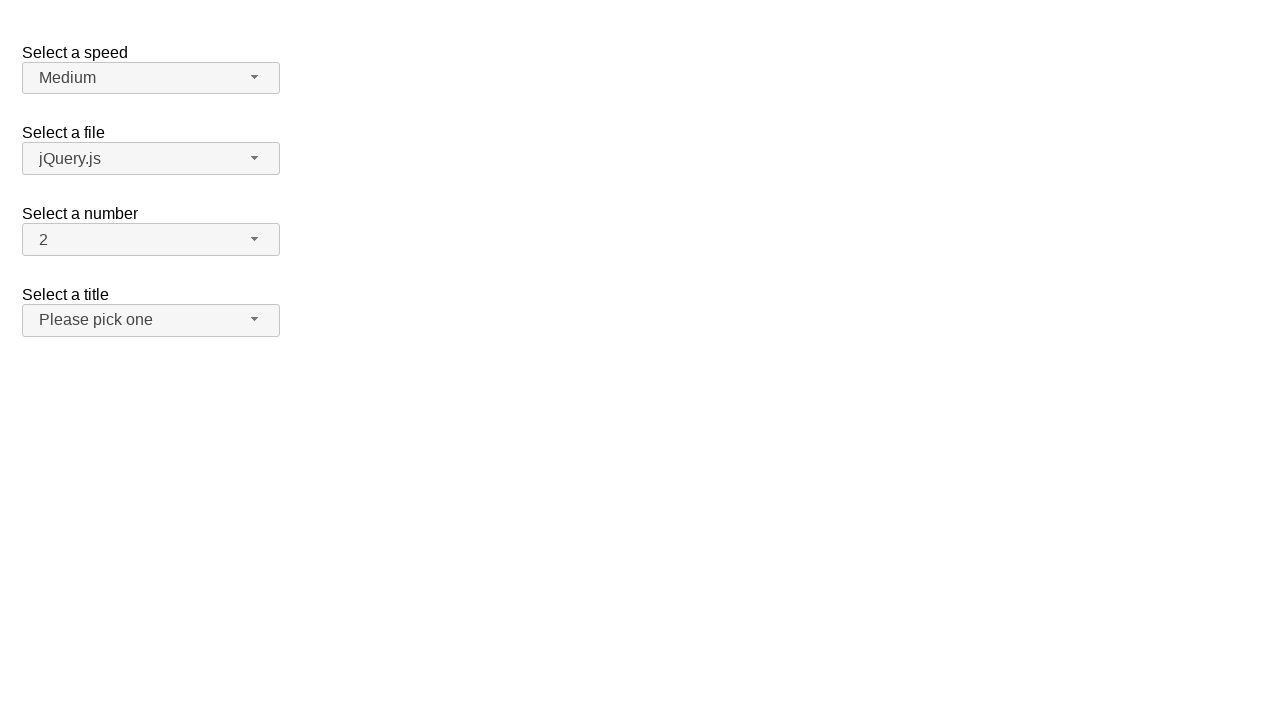

Clicked number dropdown button to open menu at (151, 240) on #number-button
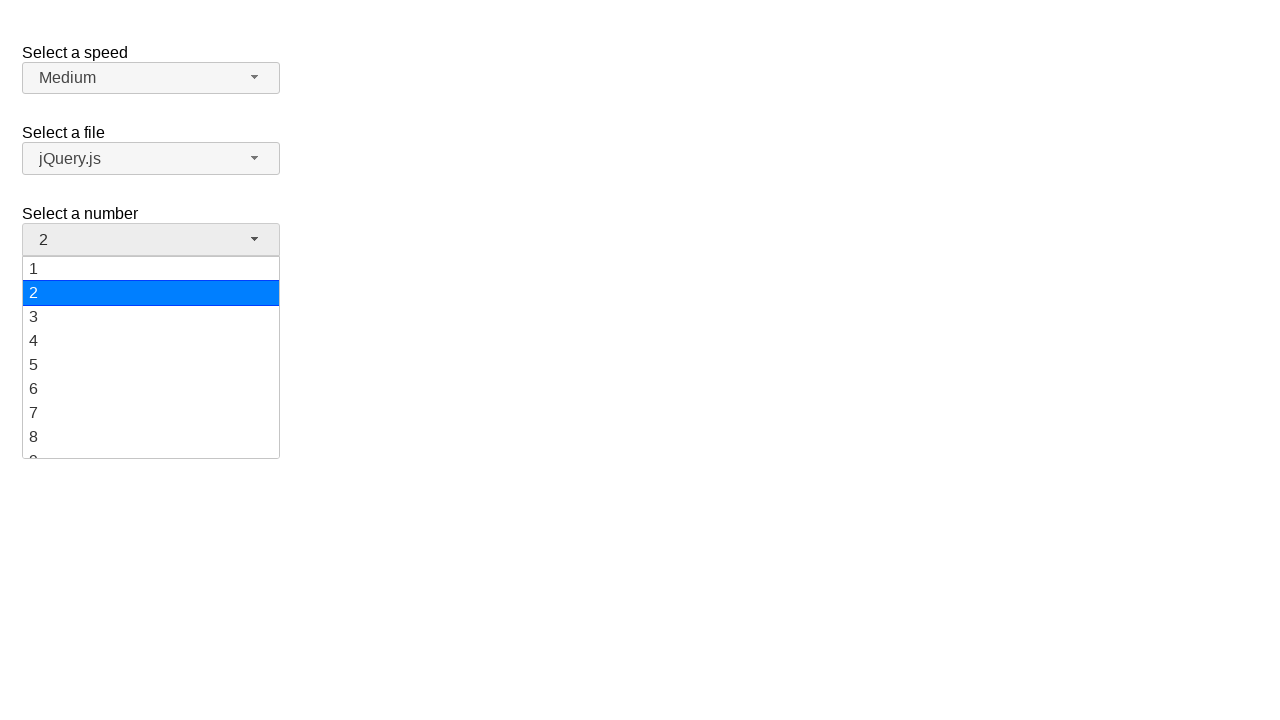

Dropdown menu appeared and became visible
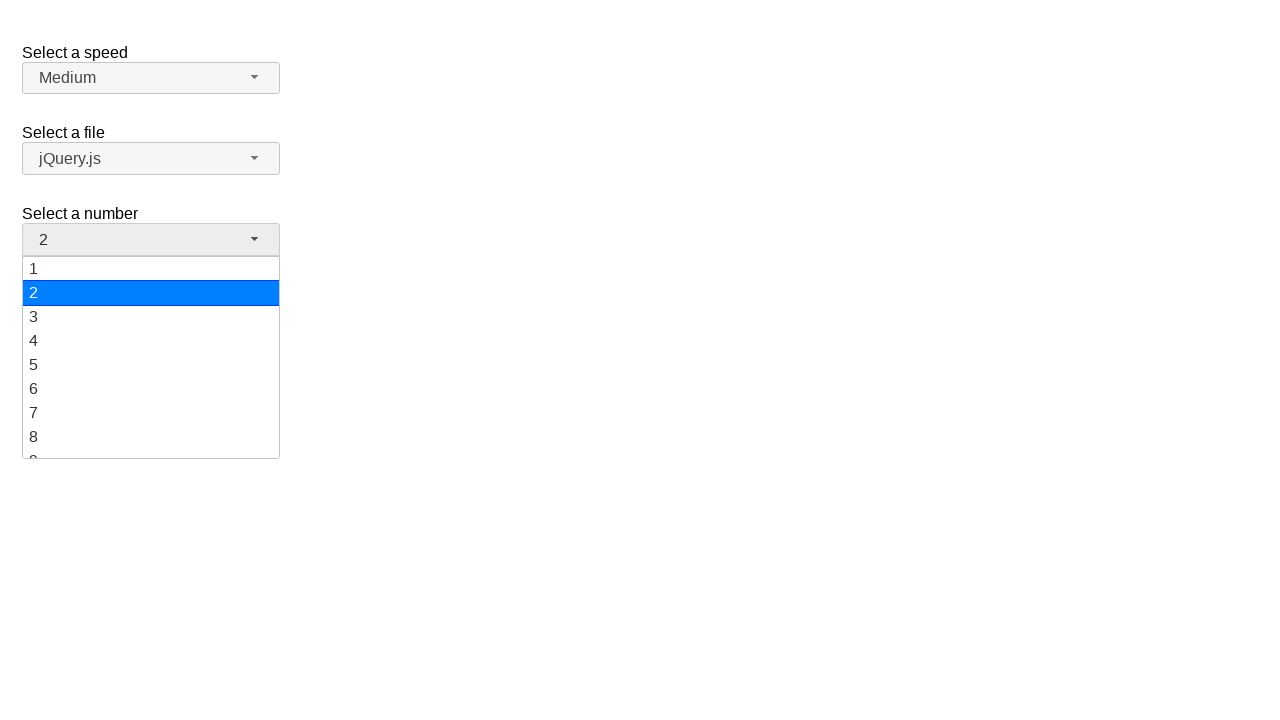

Selected '15' from the dropdown menu at (151, 357) on #number-menu div:has-text('15')
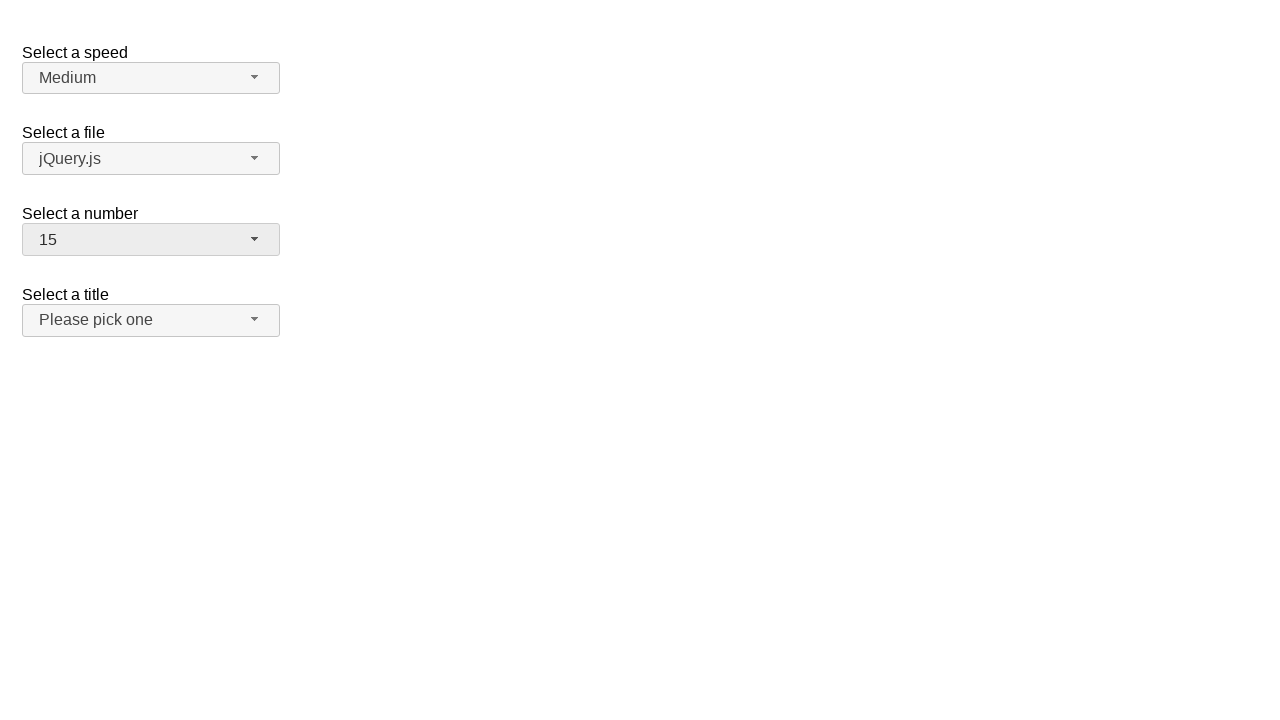

Page reloaded
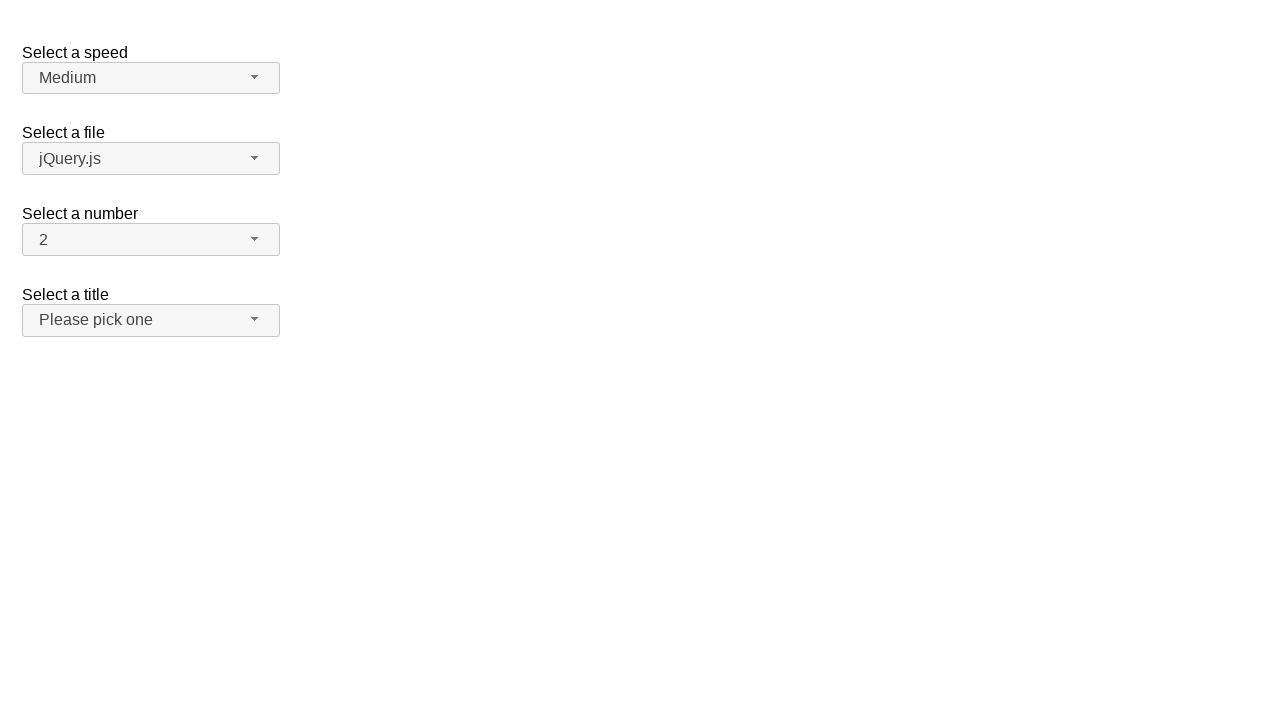

Clicked number dropdown button to open menu again at (151, 240) on #number-button
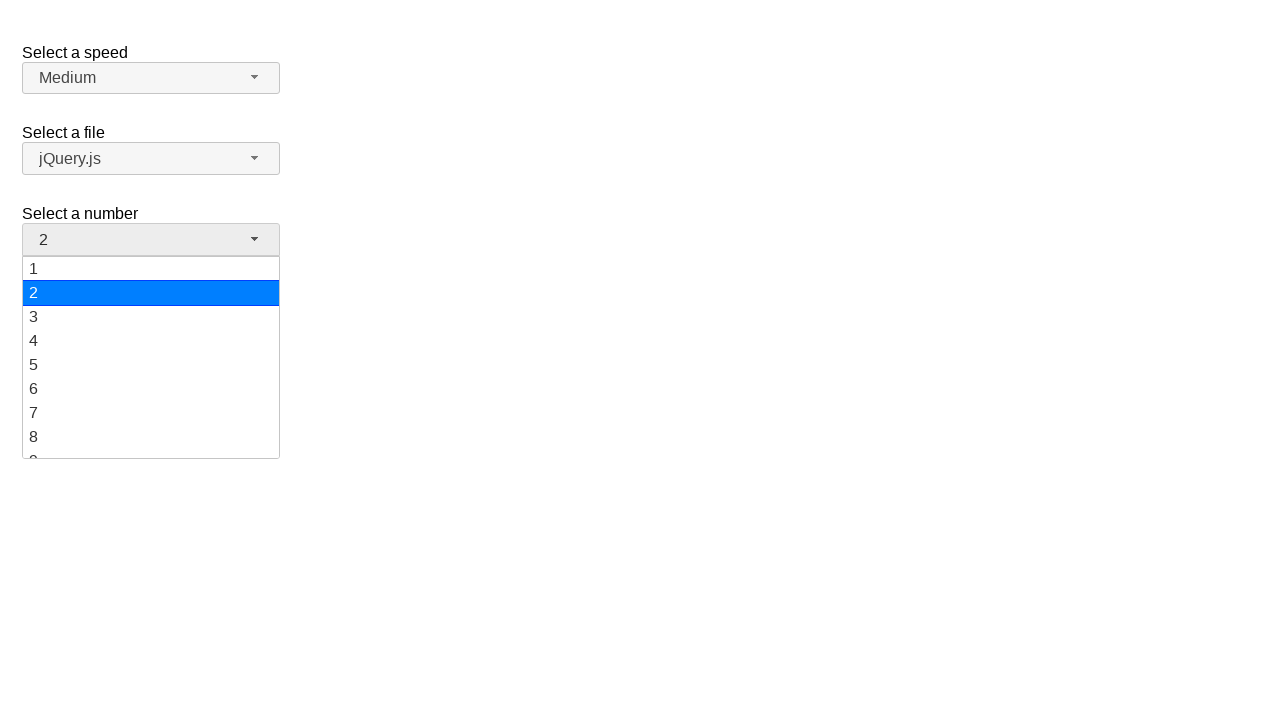

Dropdown menu appeared after reload
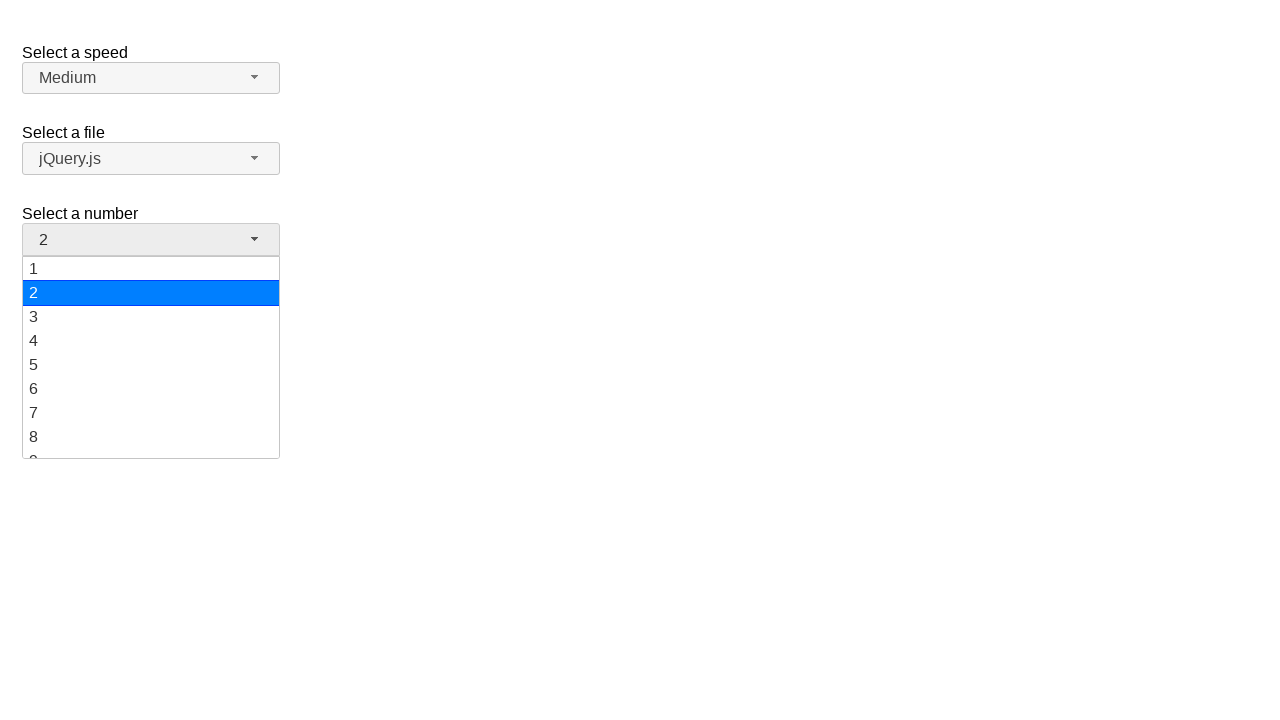

Selected '8' from the dropdown menu at (151, 437) on #number-menu div:has-text('8')
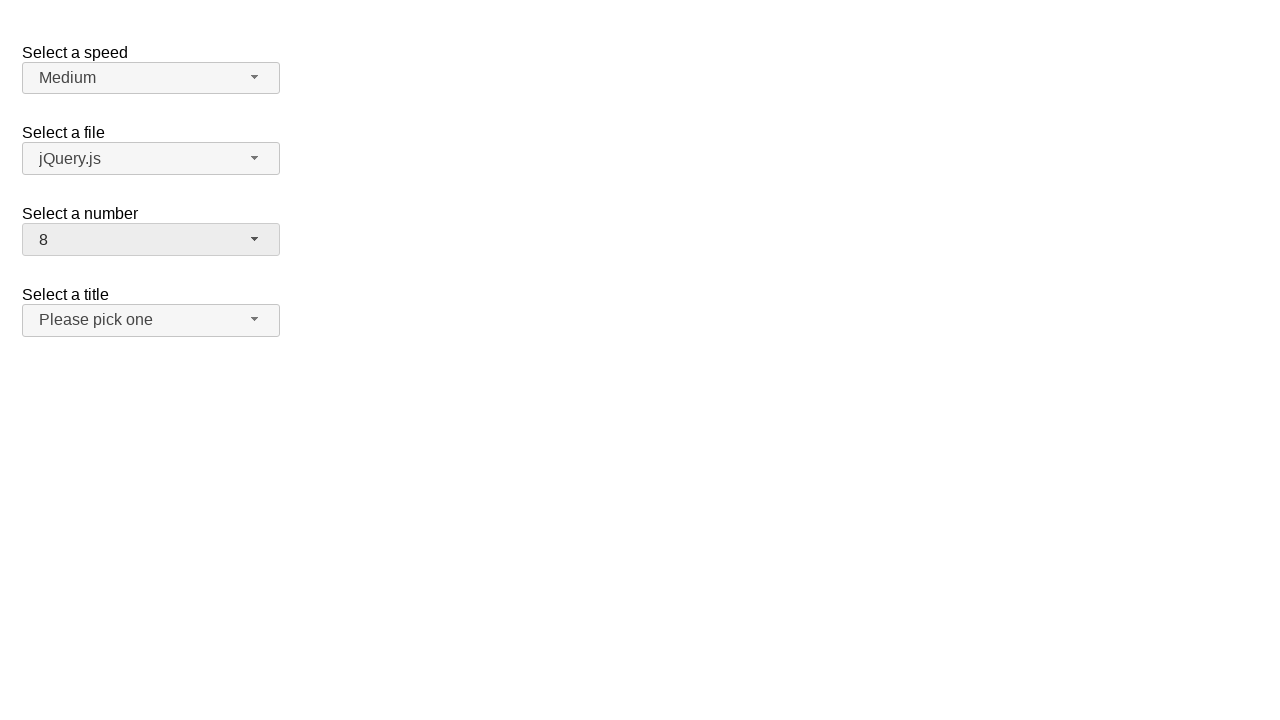

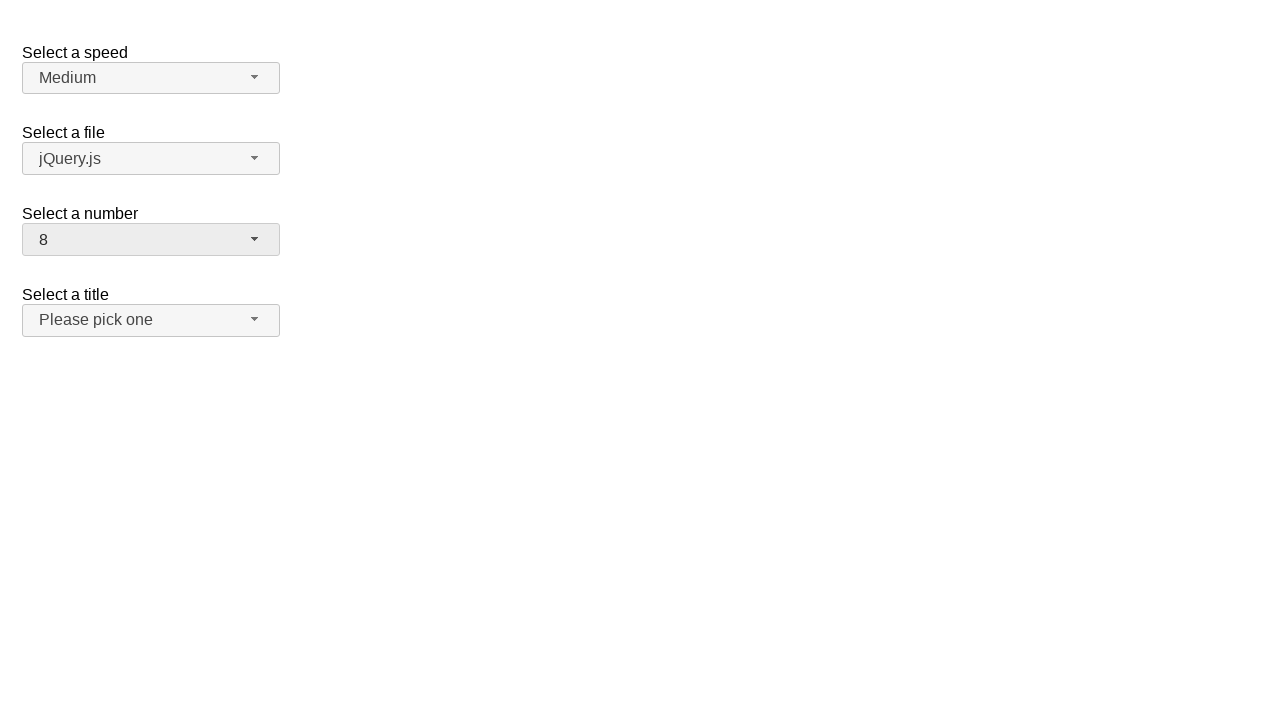